Tests status codes page by clicking the 'here' link to navigate to IANA HTTP status codes reference page.

Starting URL: https://the-internet.herokuapp.com/status_codes

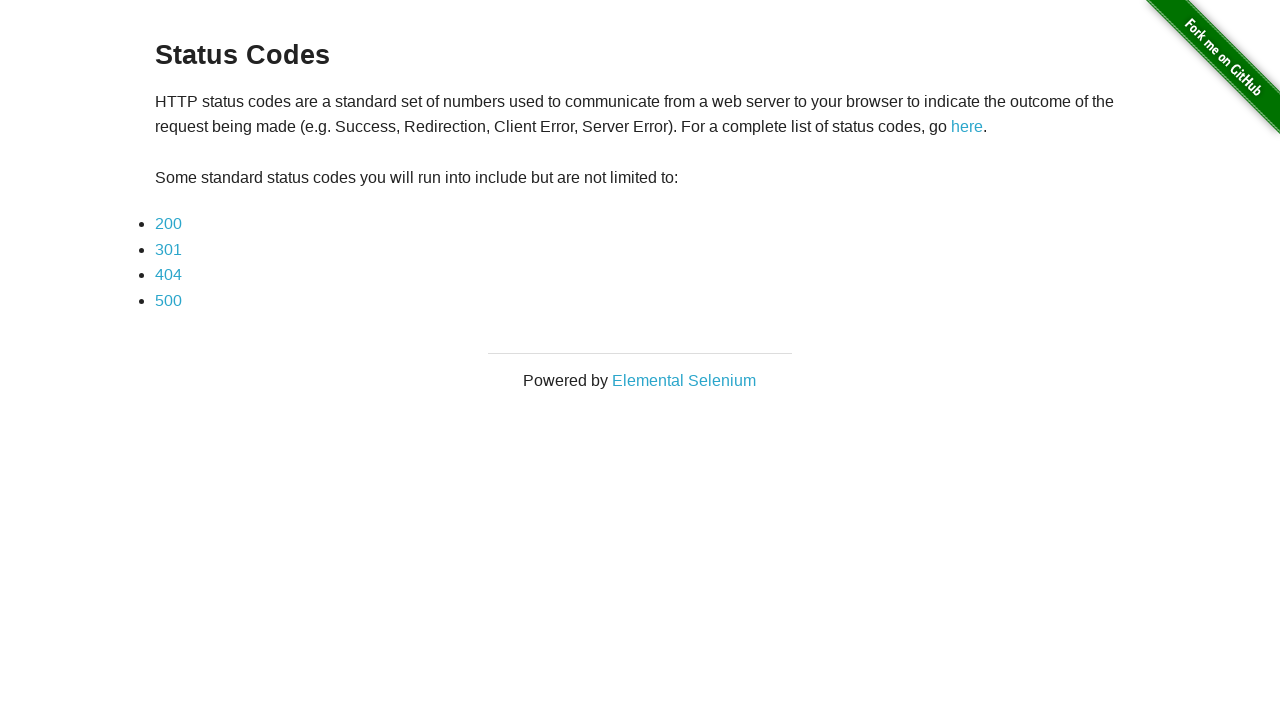

Waited for status codes page to load at the-internet.herokuapp.com/status_codes
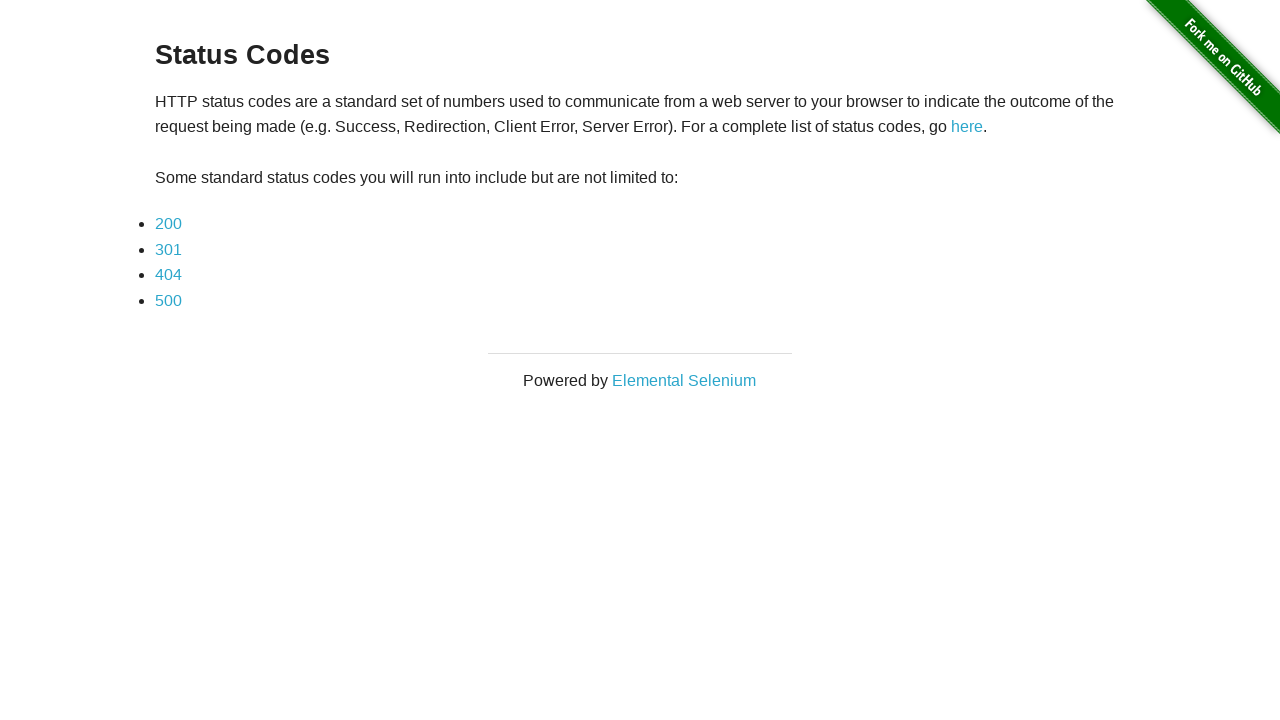

Clicked the 'here' hyperlink on the status codes page at (967, 127) on a:has-text('here')
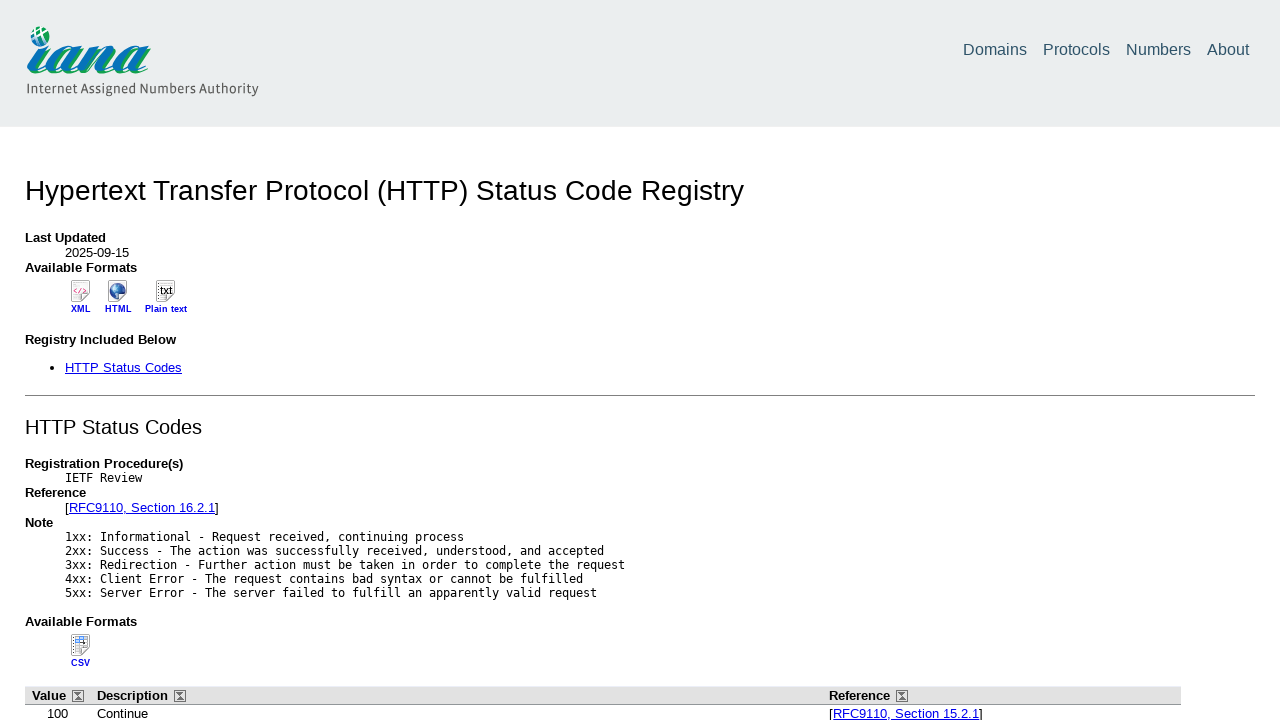

Successfully navigated to IANA HTTP status codes reference page
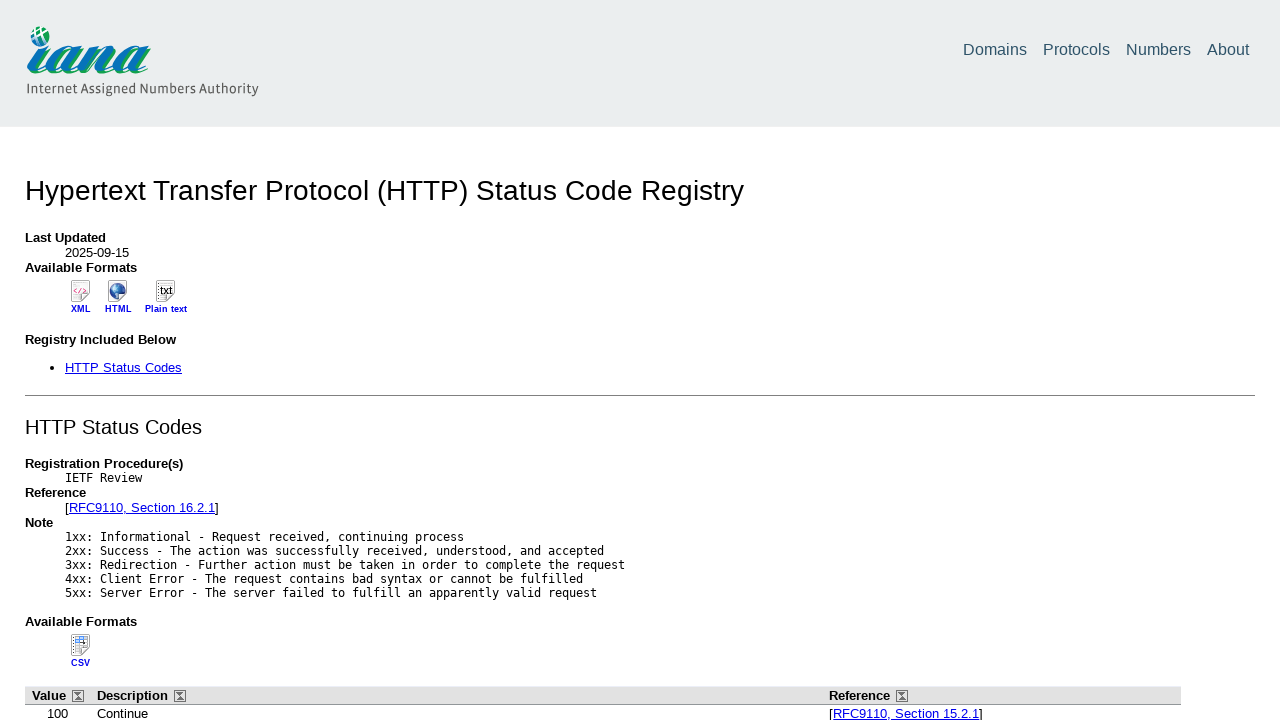

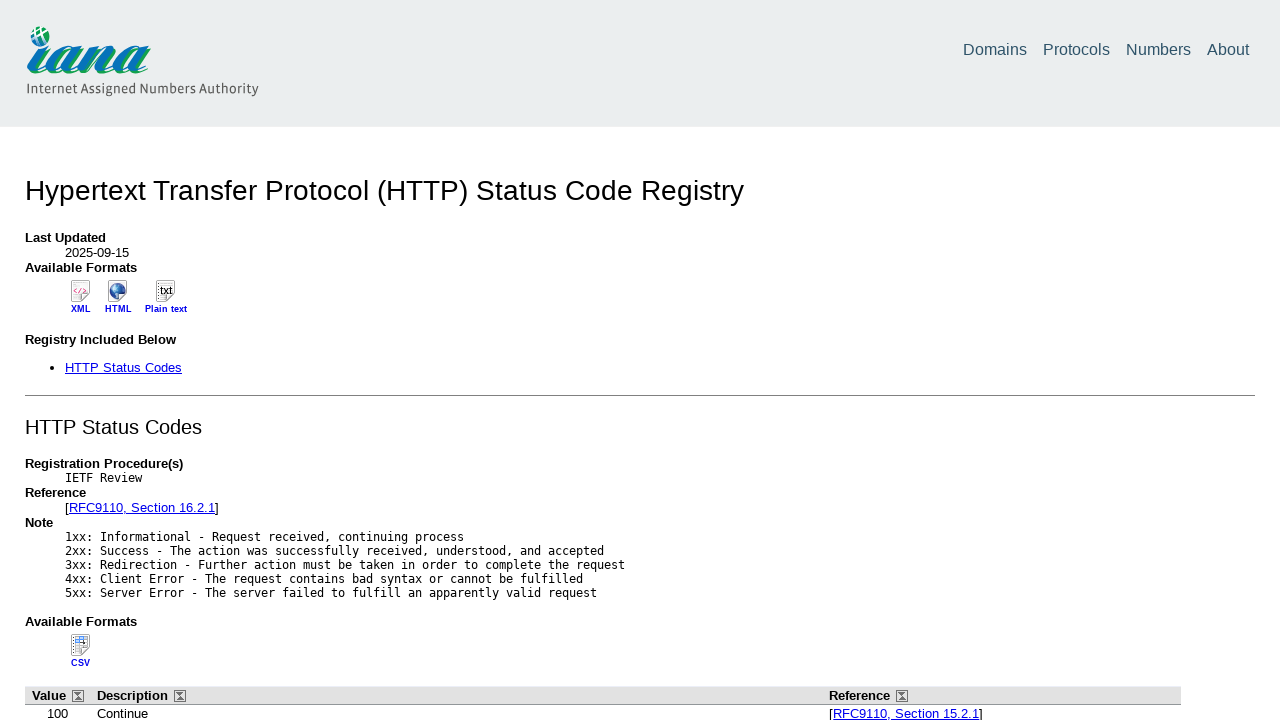